Tests A/B test opt-out by adding the opt-out cookie on the main page before navigating to the A/B test page, then verifying the page shows "No A/B Test"

Starting URL: http://the-internet.herokuapp.com

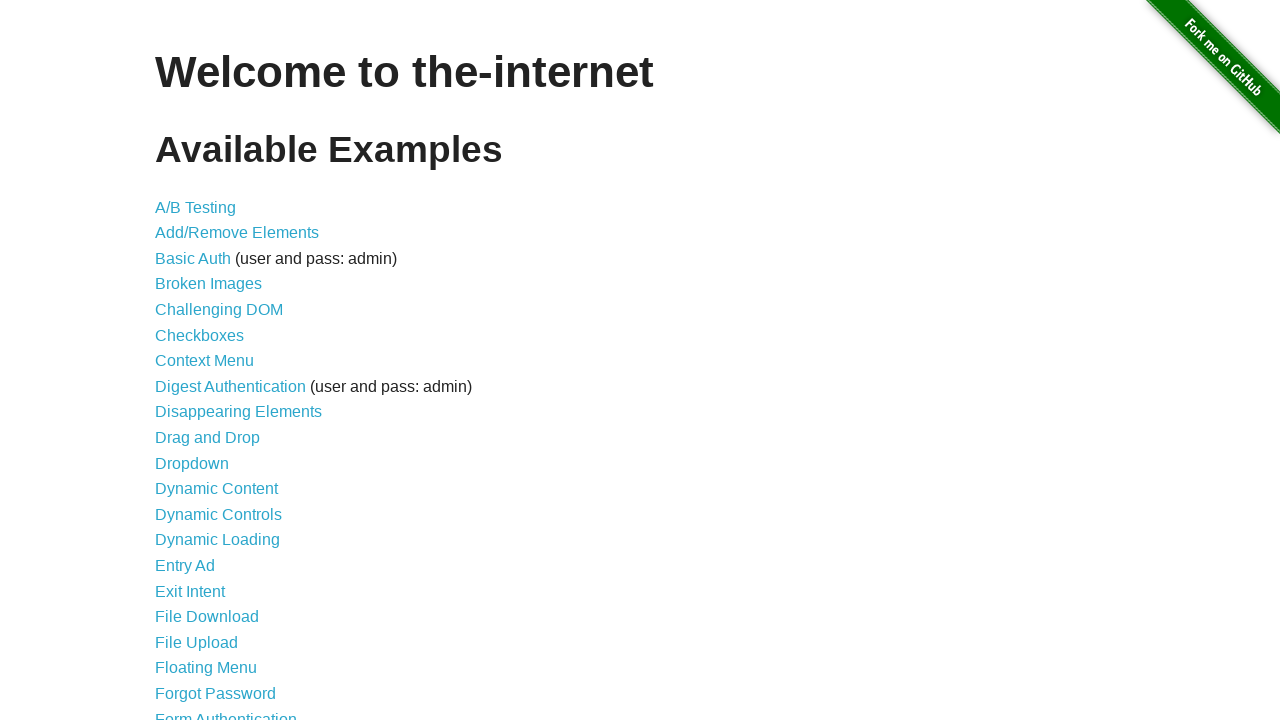

Added optimizelyOptOut cookie to the context
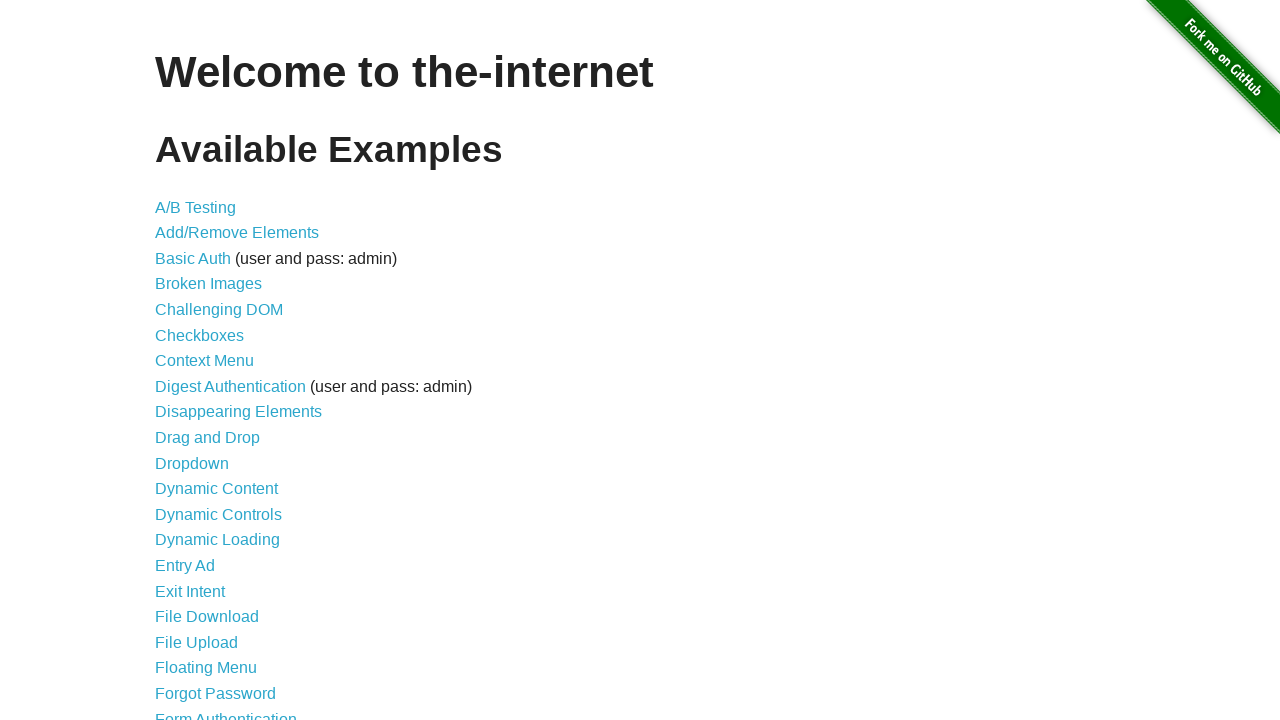

Navigated to A/B test page at http://the-internet.herokuapp.com/abtest
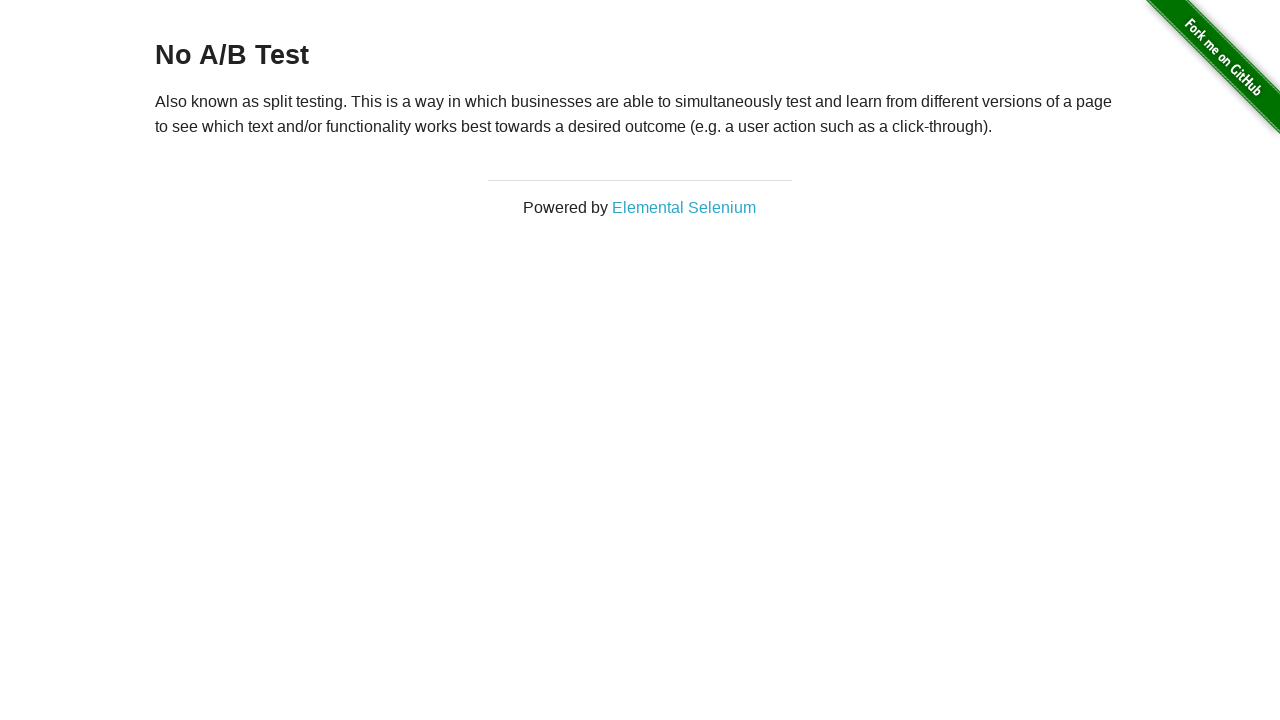

Waited for h3 heading to load
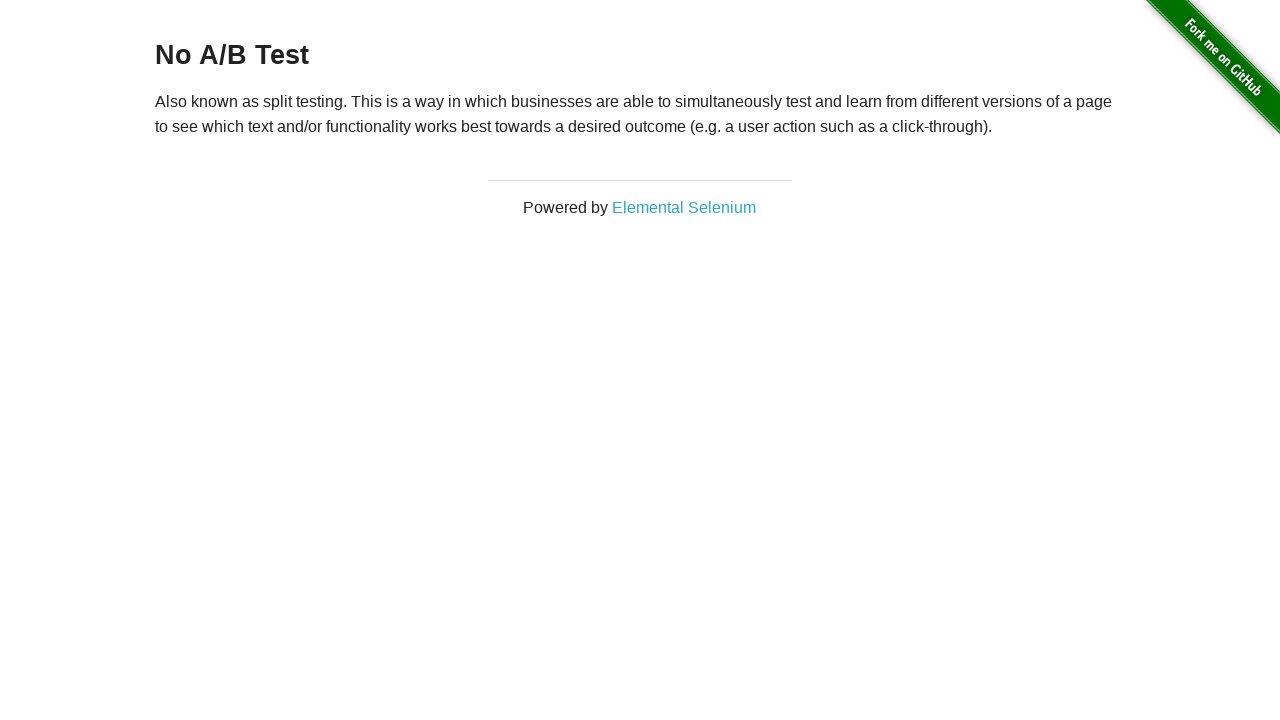

Retrieved heading text: 'No A/B Test'
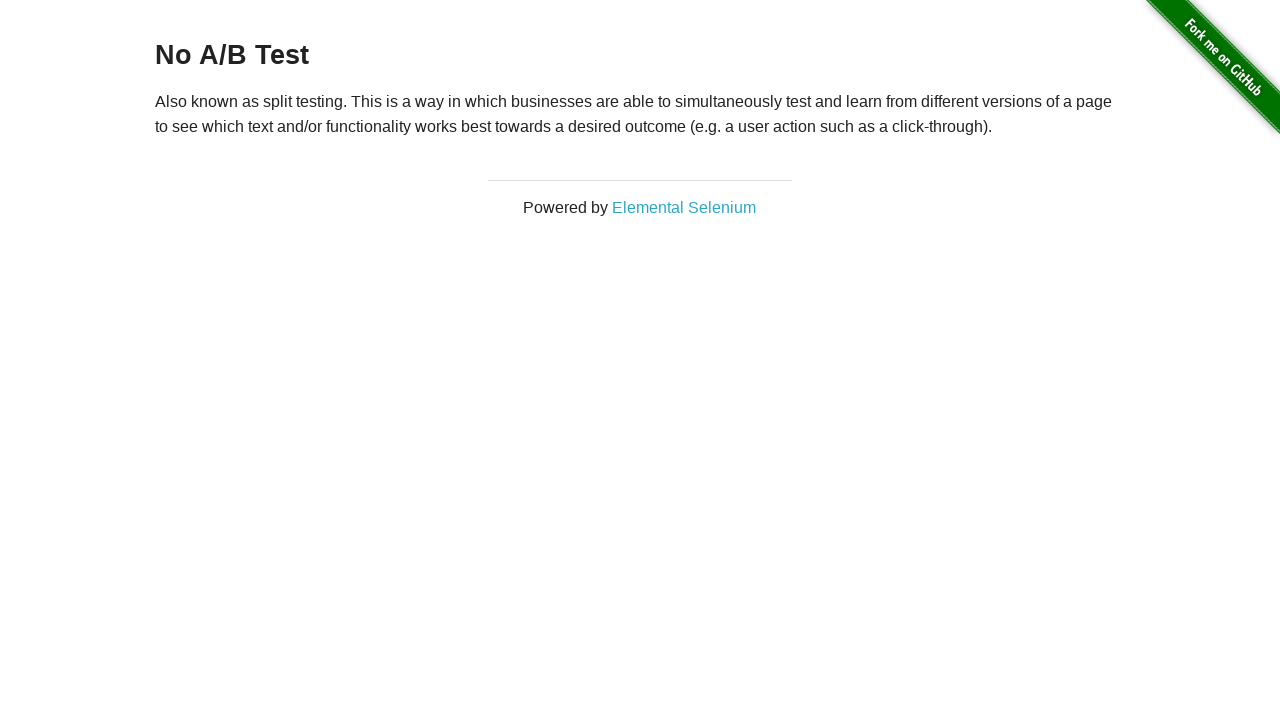

Verified heading displays 'No A/B Test' - opt-out cookie is working
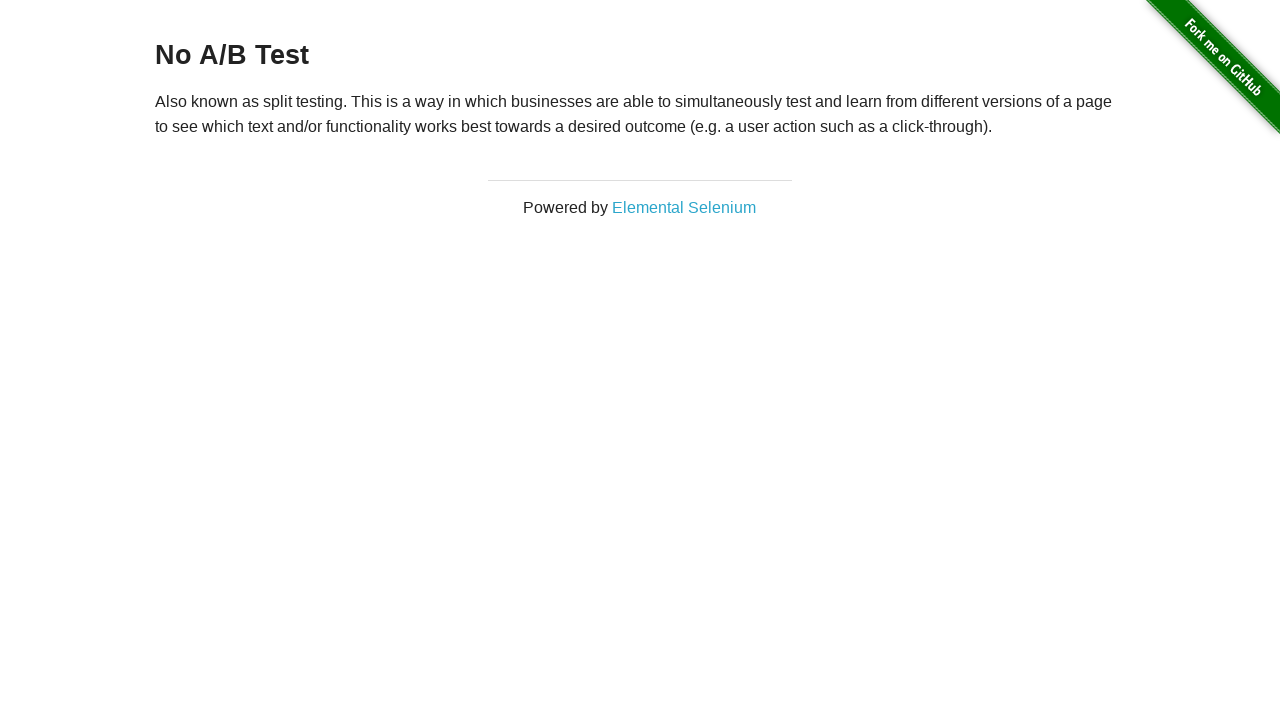

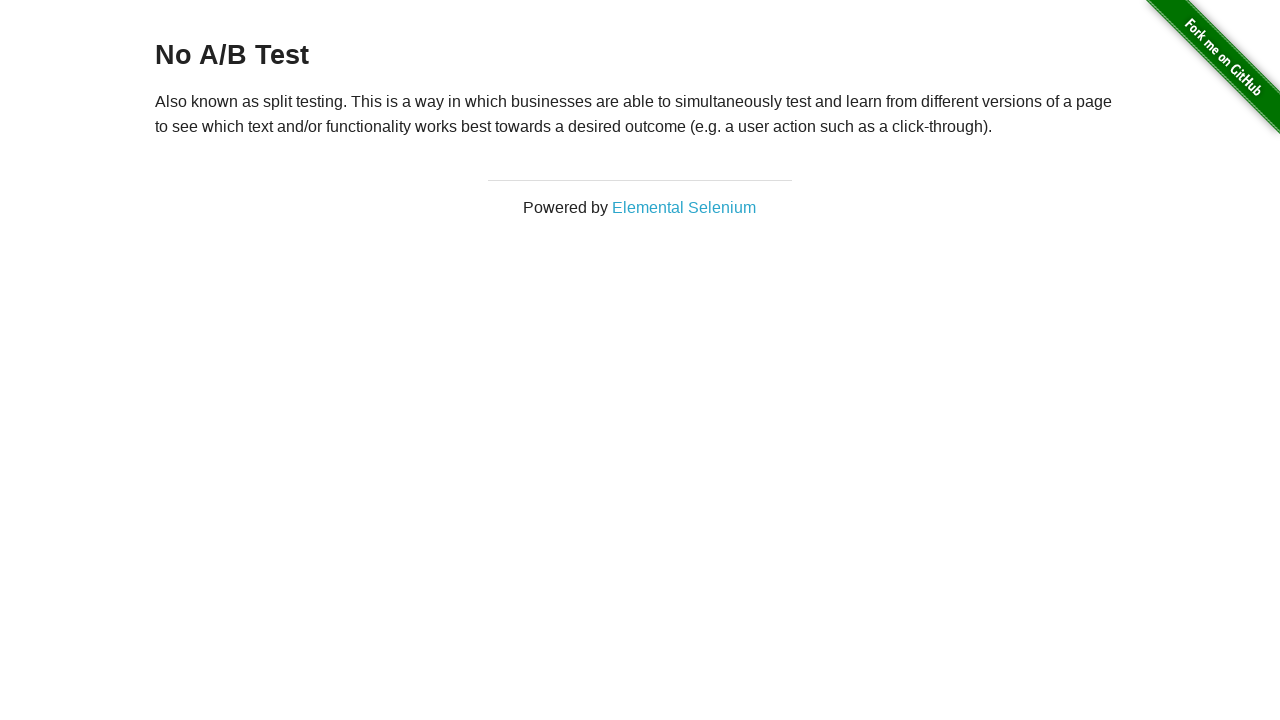